Tests a signup form by entering email on the index page, then filling out a registration form with first name, last name, address, email, phone, selecting options from dropdowns, and entering password fields.

Starting URL: https://demo.automationtesting.in/Index.html

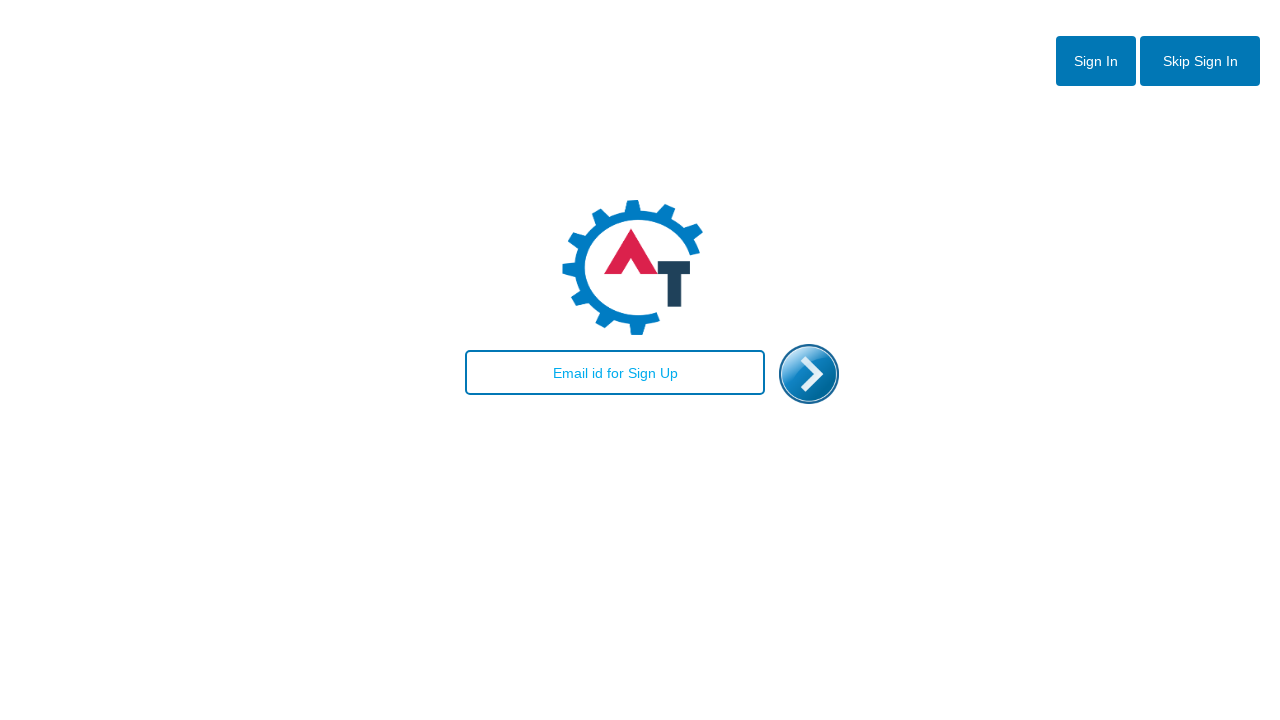

Filled email field with 'catherine.test@gmail.com' on index page on #email
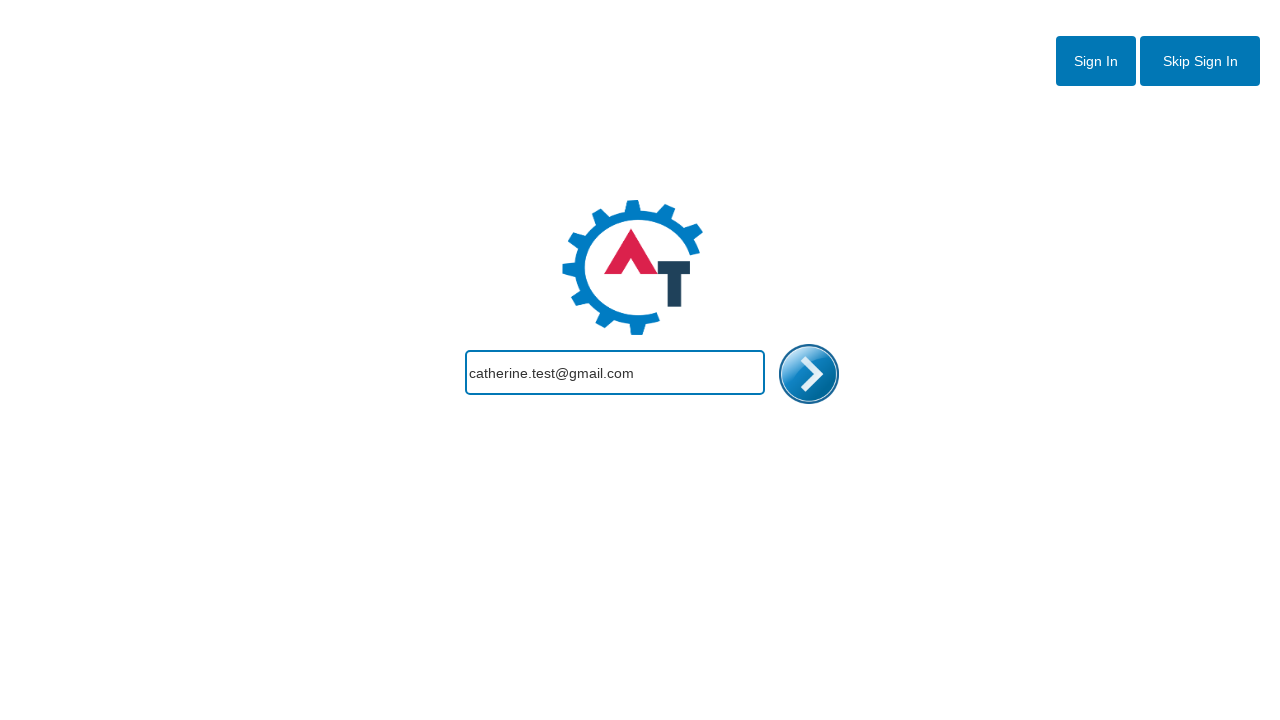

Clicked enter button to proceed to registration form at (809, 374) on #enterimg
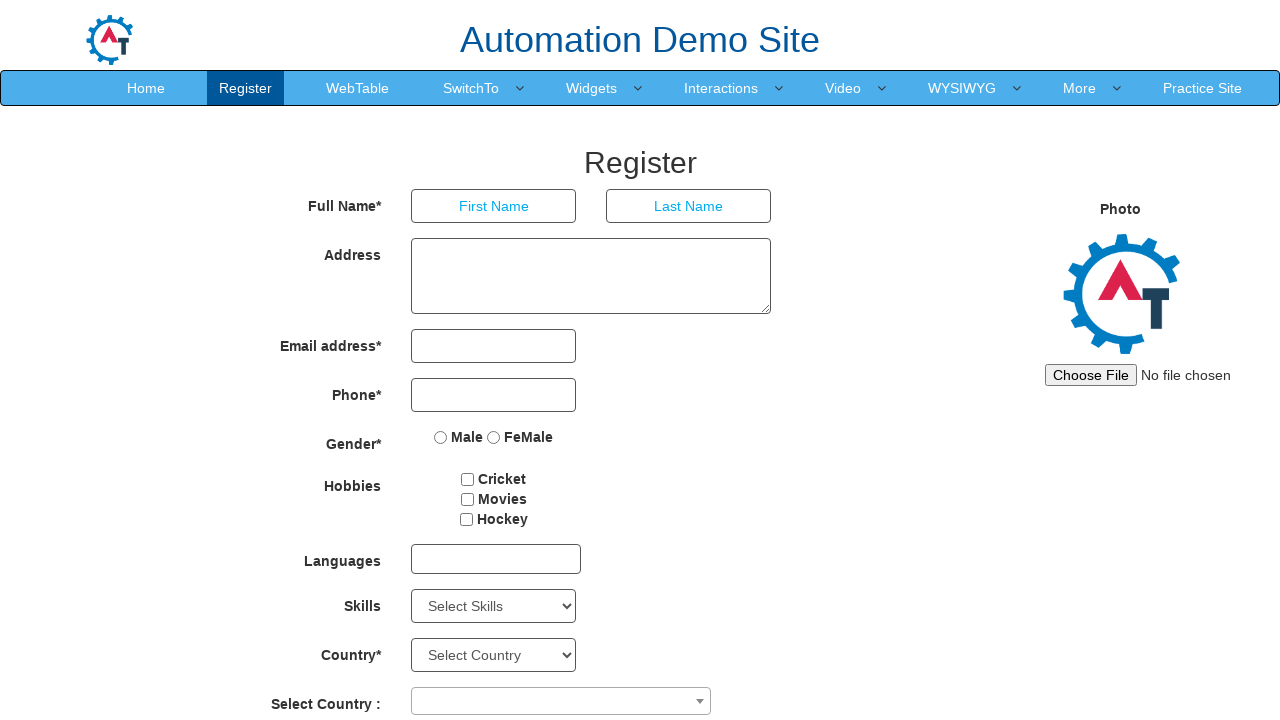

Registration form loaded successfully
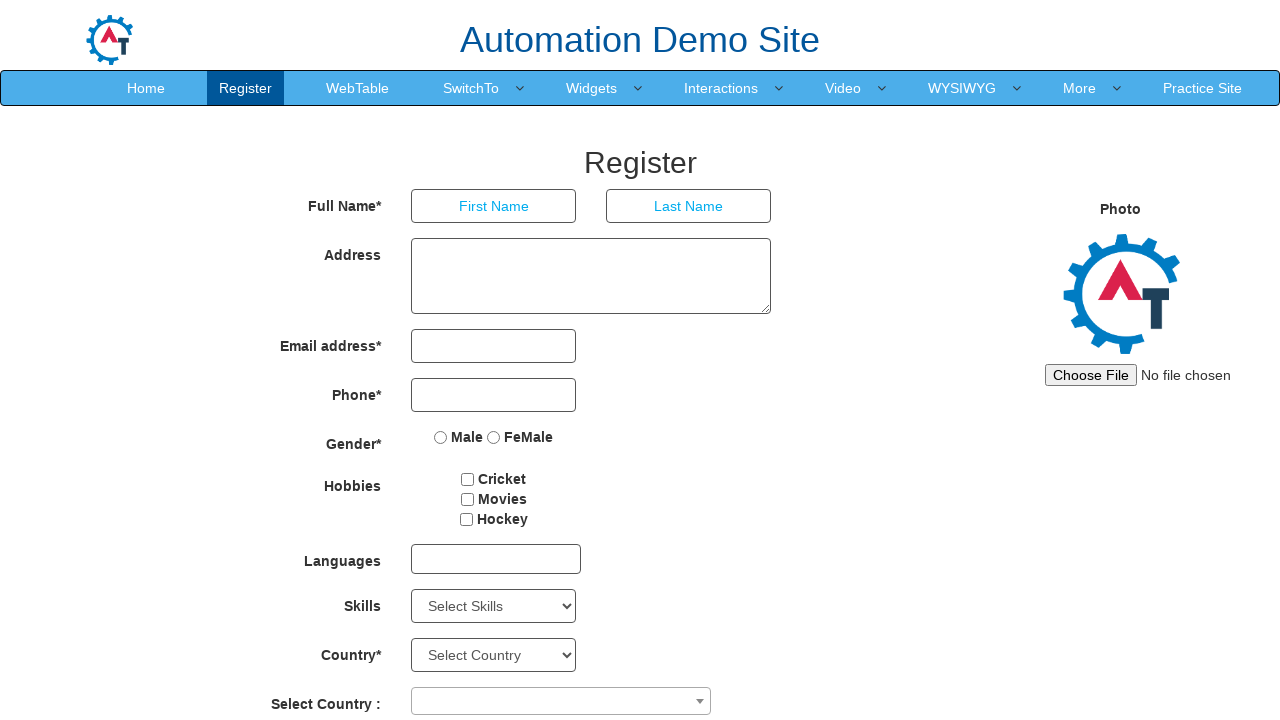

Filled first name field with 'Catherine' on //form[@id='basicBootstrapForm']/div[1]/div[1]/input
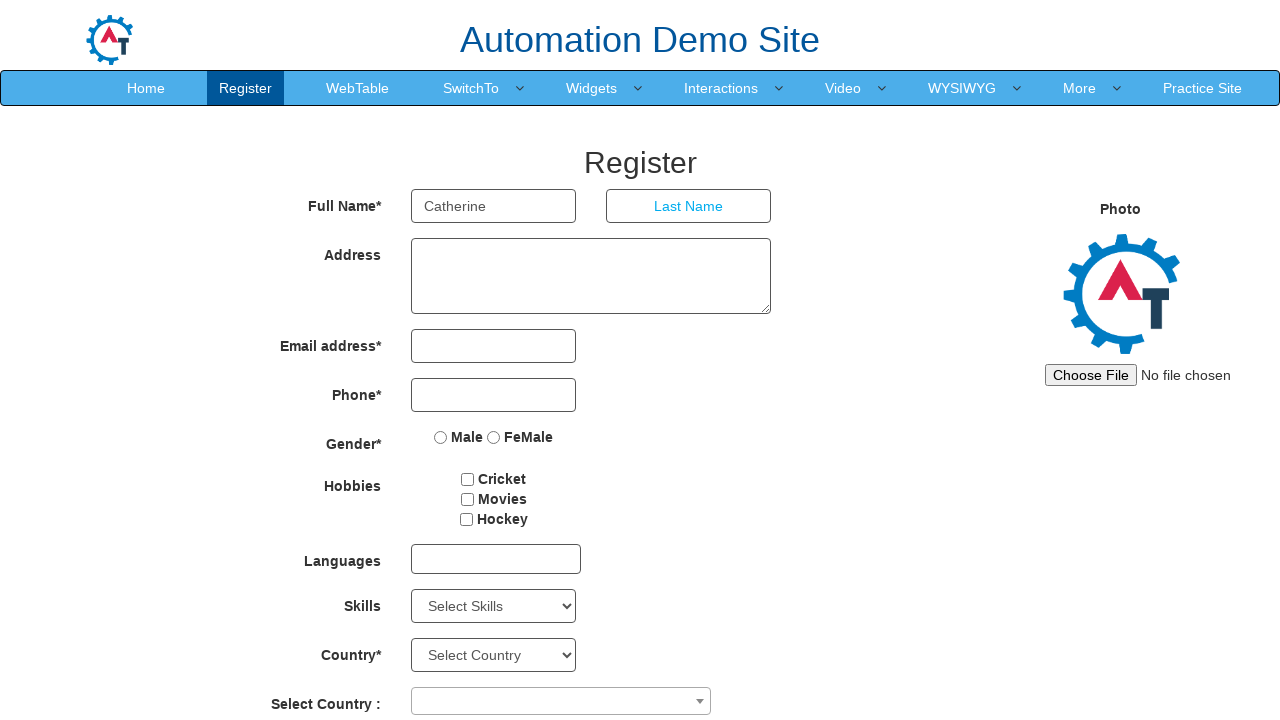

Filled last name field with 'Sabat' on //form[@id='basicBootstrapForm']/div[1]/div[2]/input
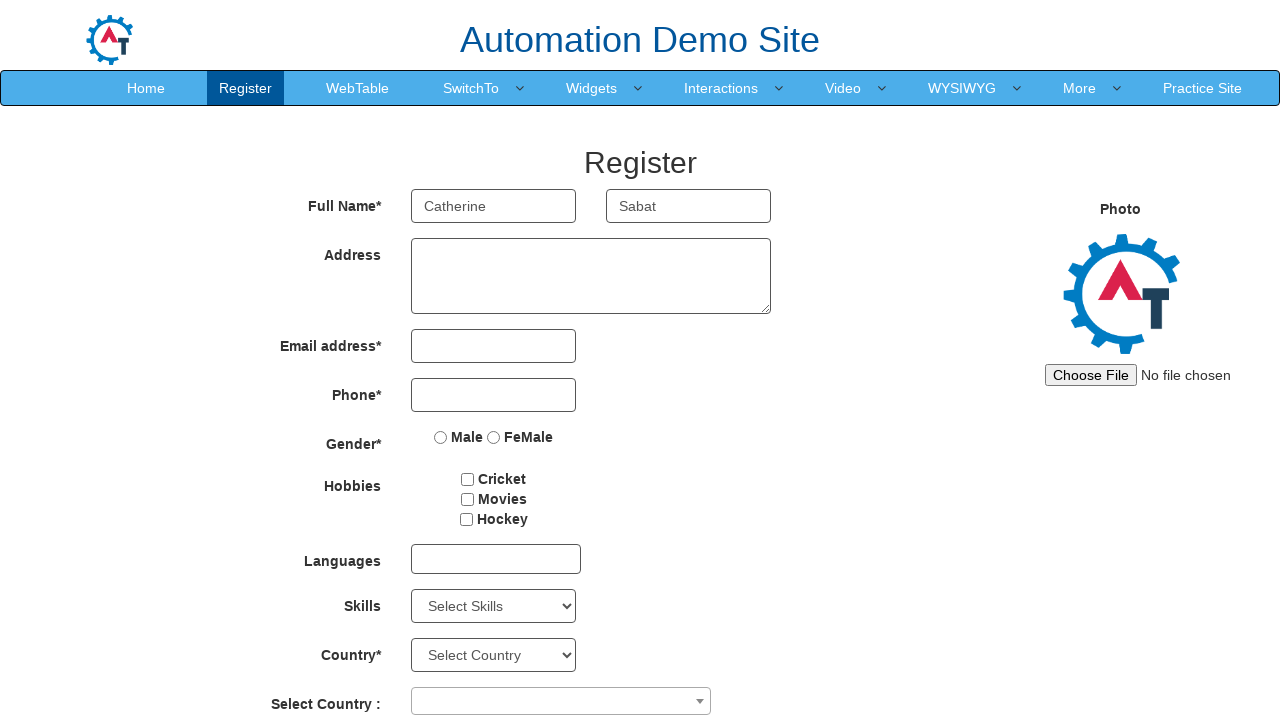

Filled address field with 'My Address' on //form[@id='basicBootstrapForm']/div[2]//textarea
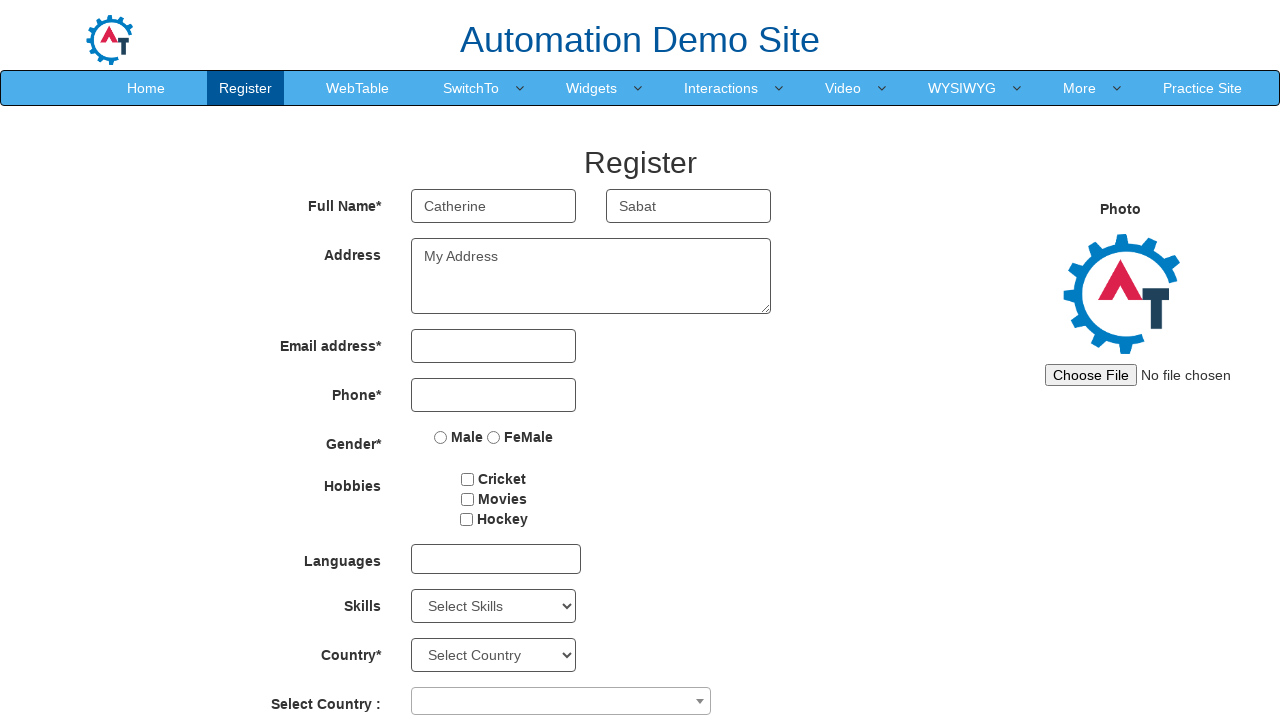

Filled email field with 'catherine.demo@example.com' on //input[@type='email']
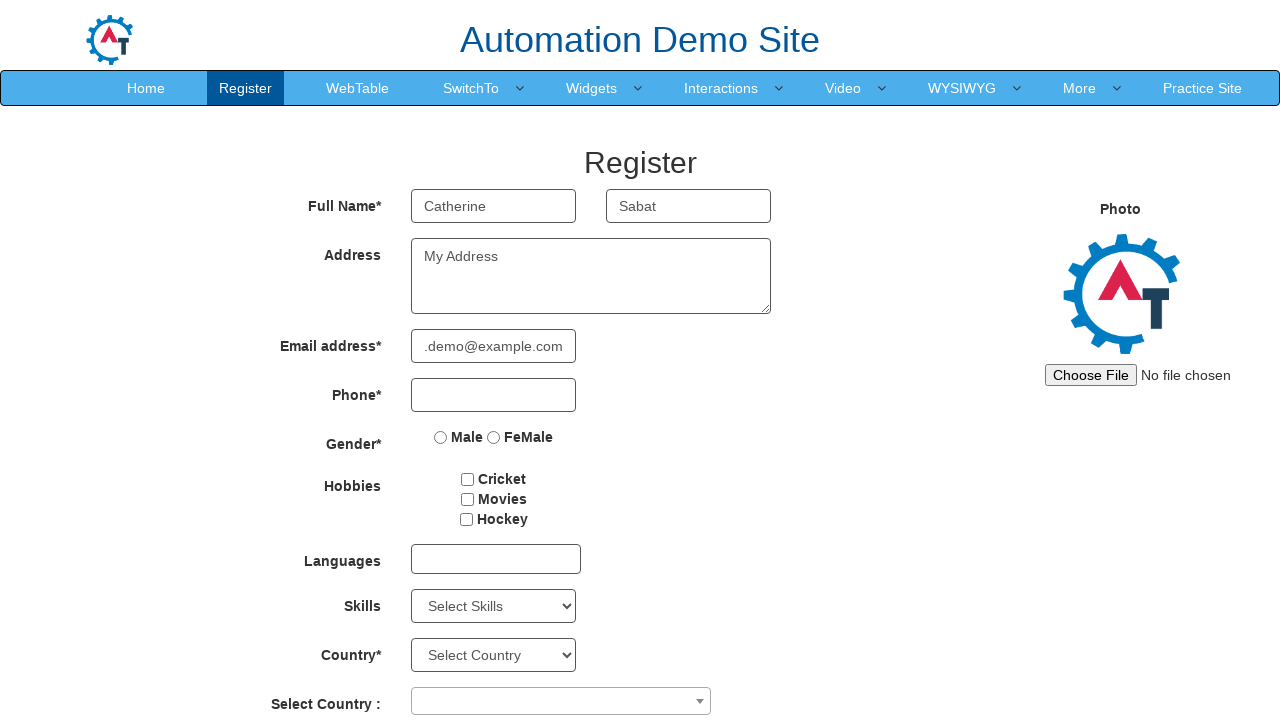

Filled phone number field with '111111111' on //input[@type='tel']
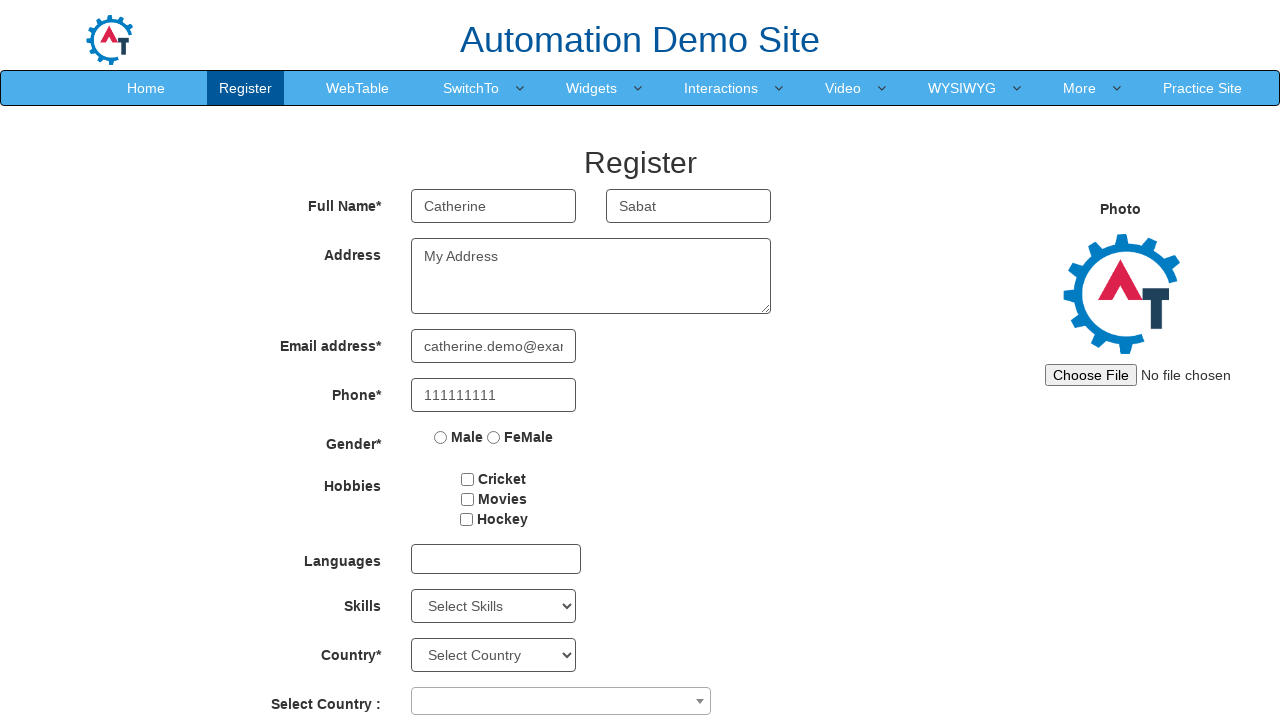

Clicked multi-select dropdown to open options at (496, 559) on #msdd
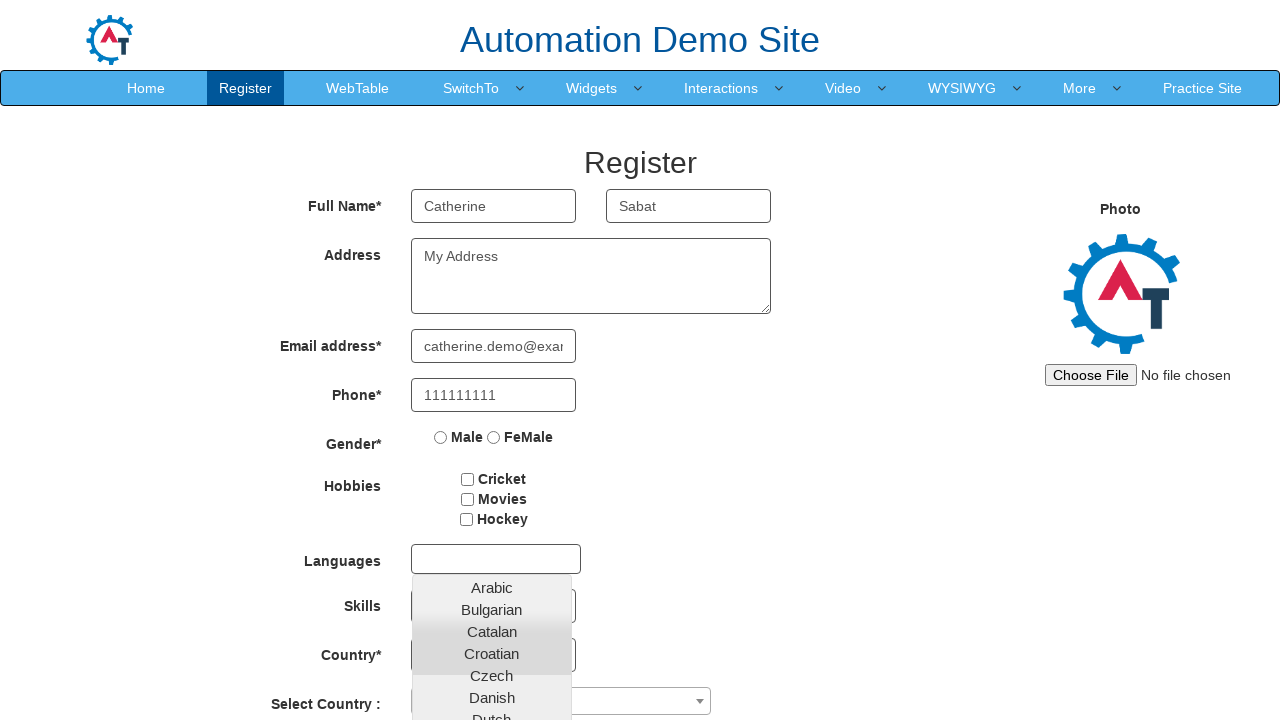

Selected second option from dropdown menu at (492, 610) on xpath=//div[@style='display: block;']//li[2]
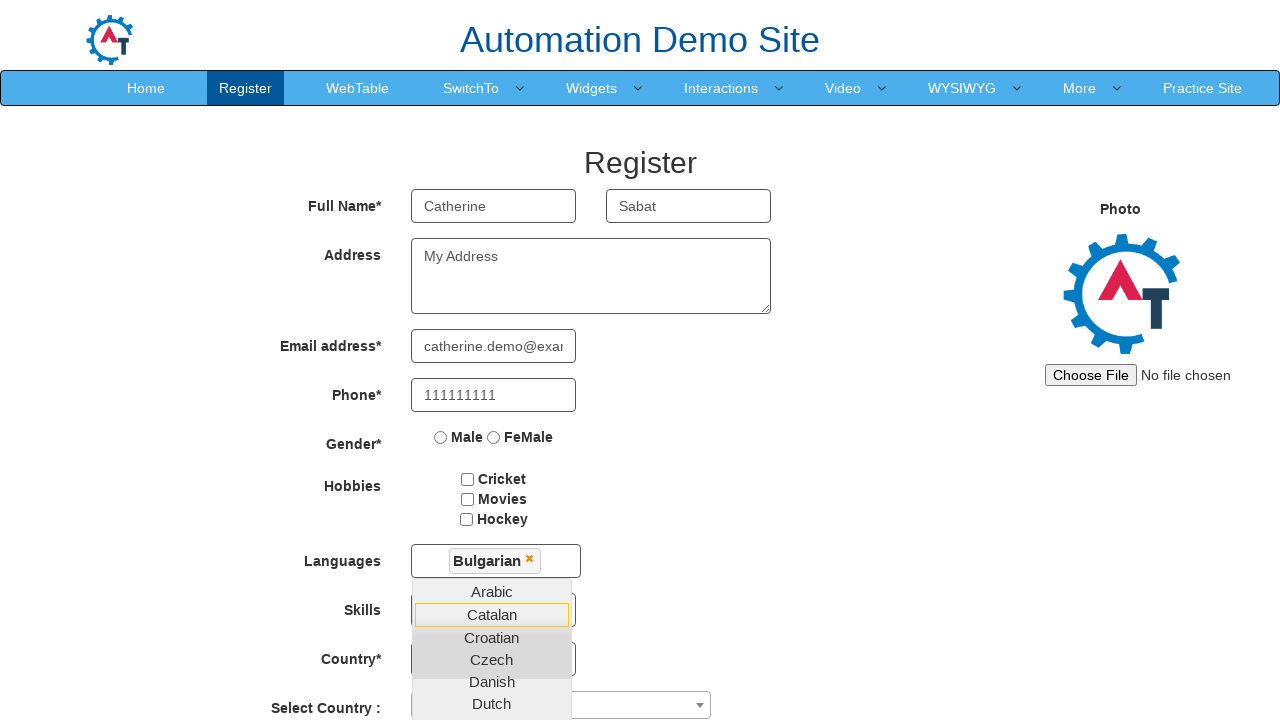

Filled password field with 'asdfjkl' on //form[@id='basicBootstrapForm']/div[12]//input
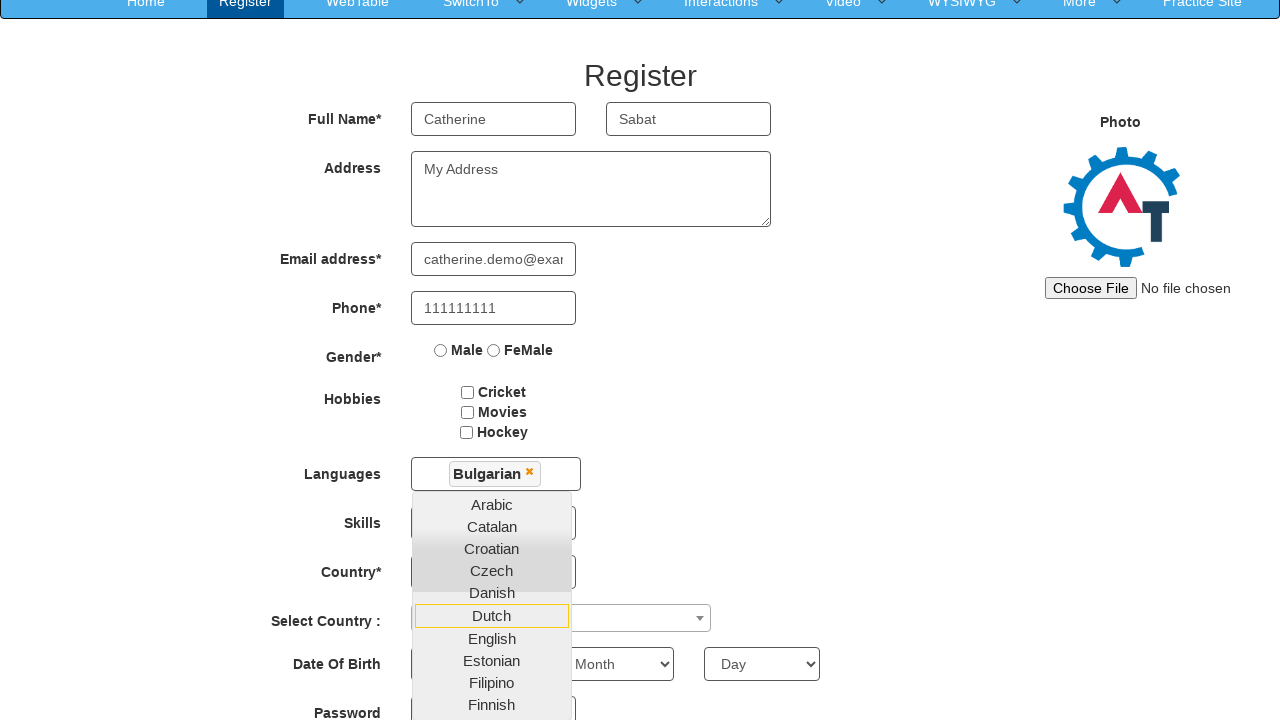

Filled confirm password field with 'asdfjkl' on //form[@id='basicBootstrapForm']/div[13]//input
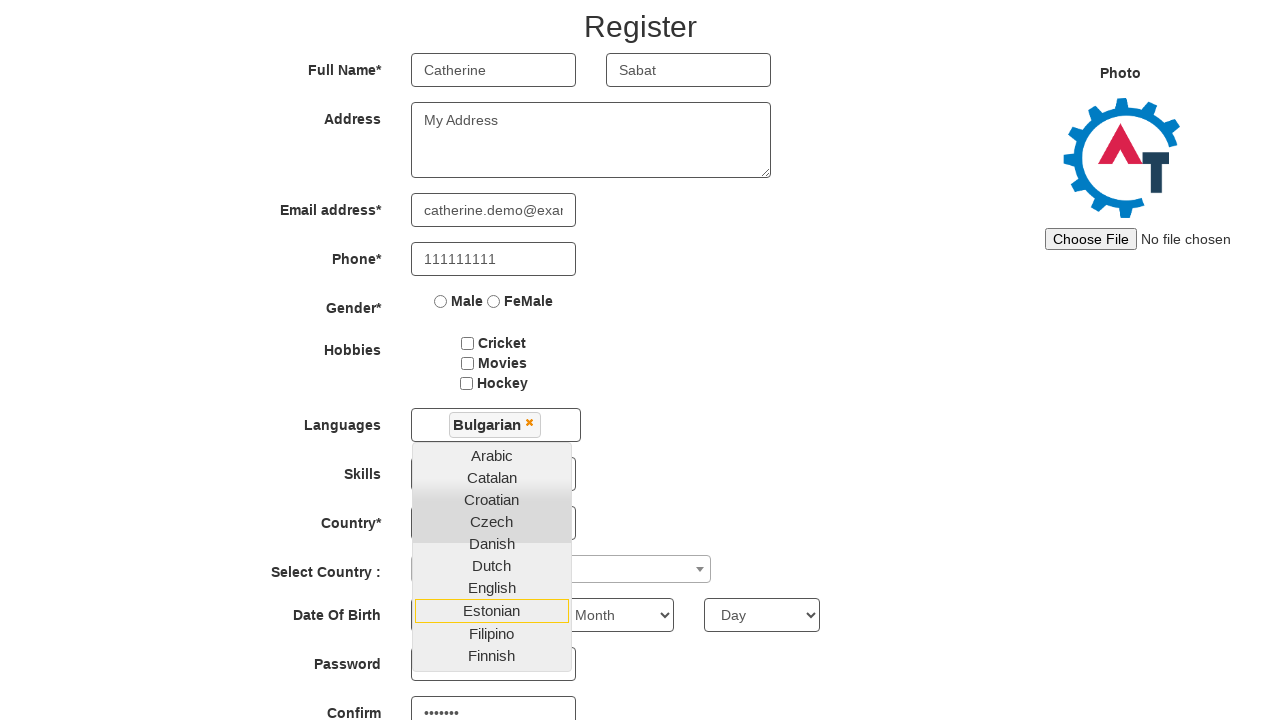

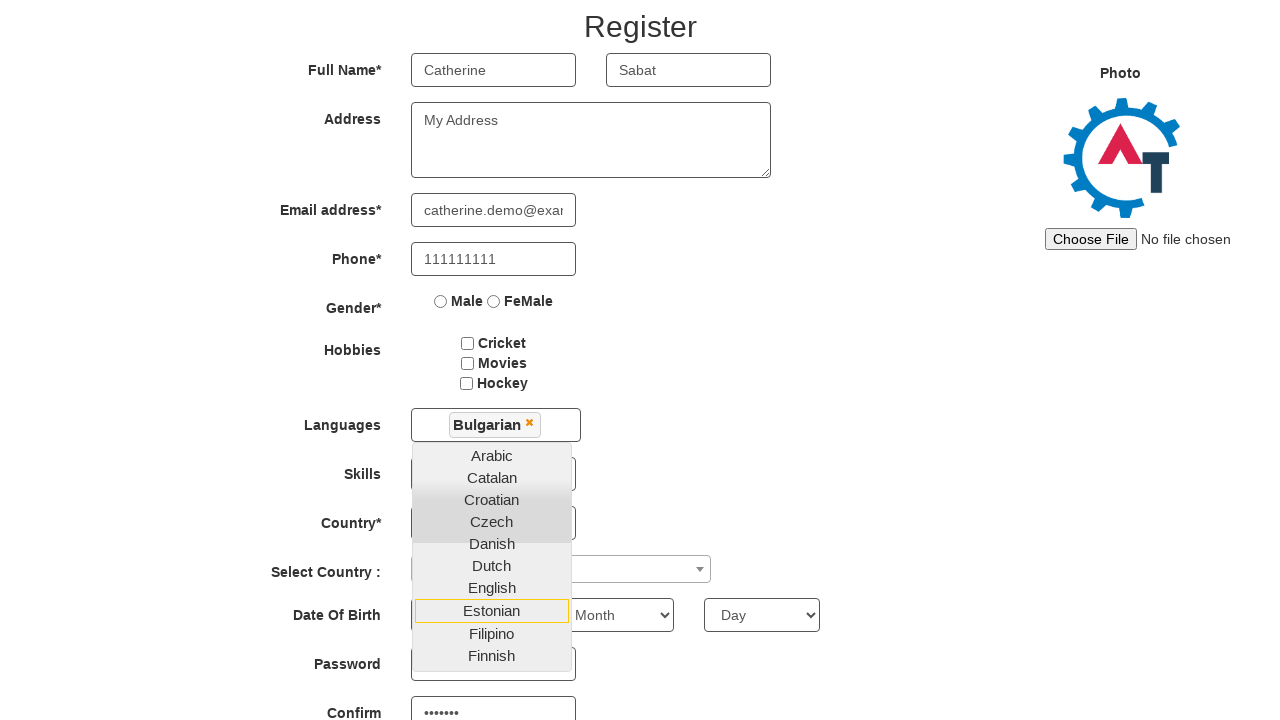